Tests JavaScript prompt alert functionality by triggering a prompt, entering text, and accepting it

Starting URL: https://the-internet.herokuapp.com/javascript_alerts

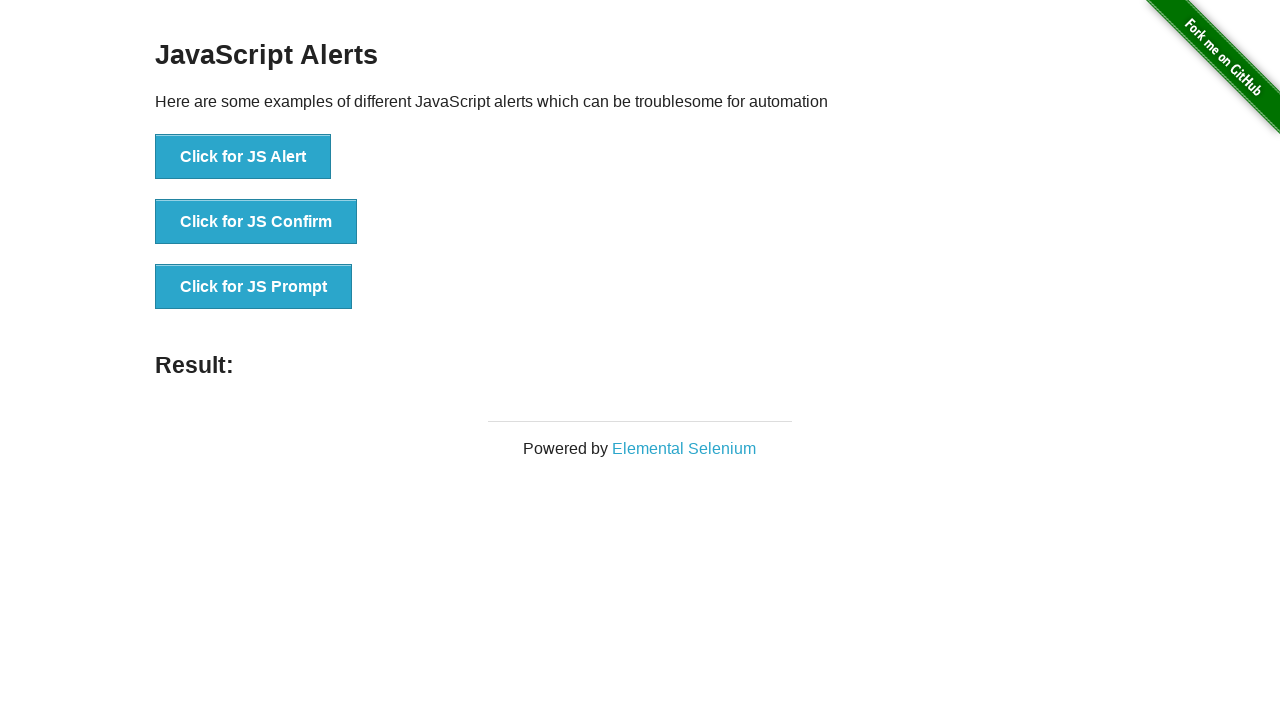

Clicked button to trigger JavaScript prompt alert at (254, 287) on button[onclick='jsPrompt()']
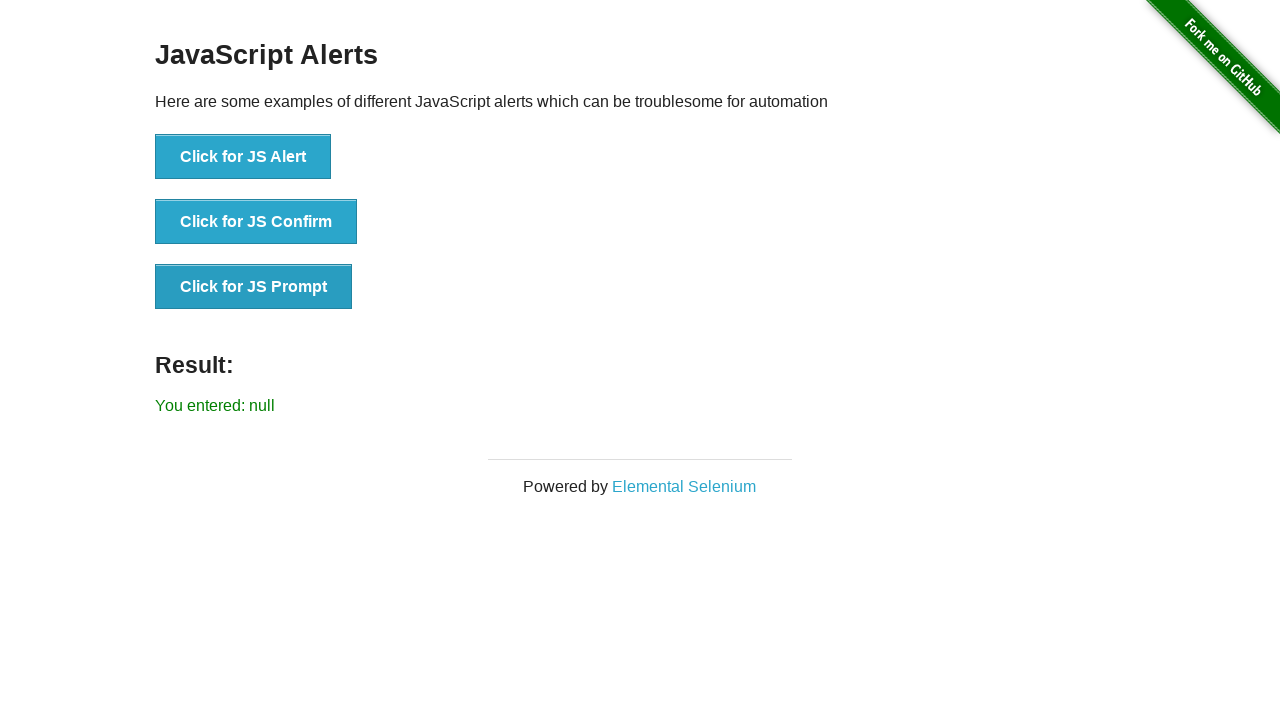

Registered dialog handler to accept prompt with text 'Hello Harry!'
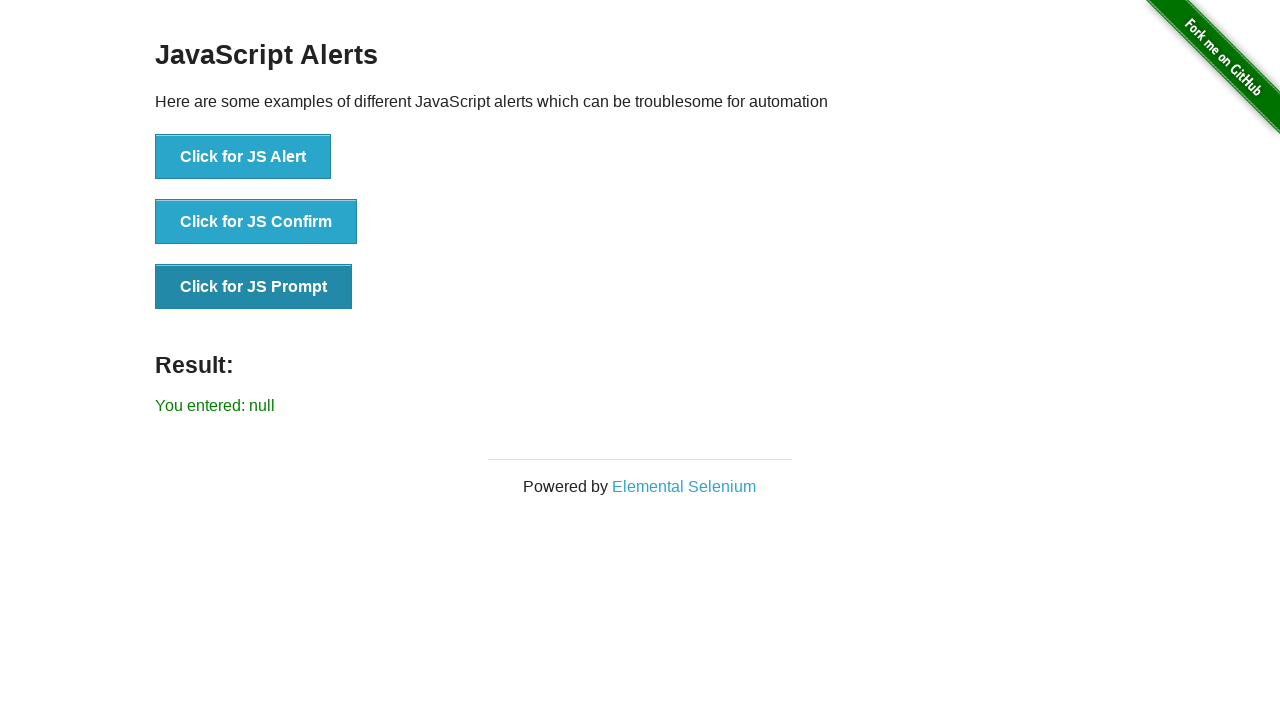

Clicked button again to trigger prompt and allow handler to process it at (254, 287) on button[onclick='jsPrompt()']
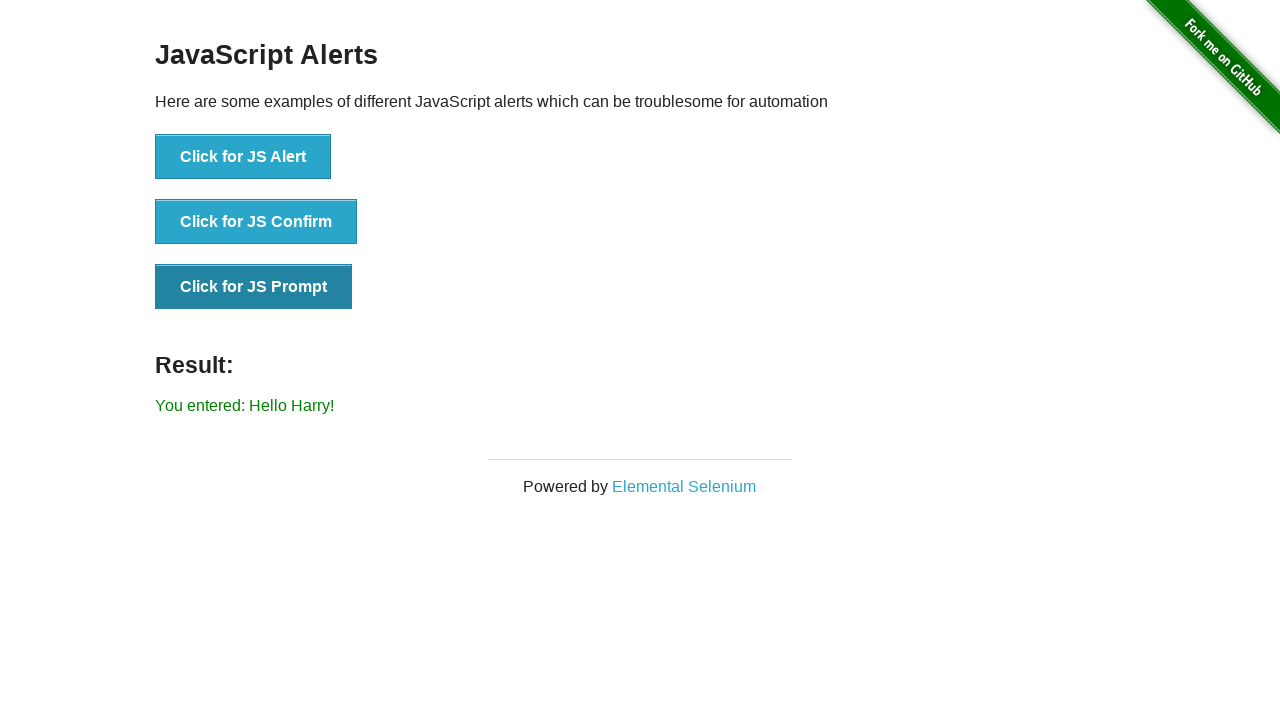

Result element appeared on page after accepting prompt
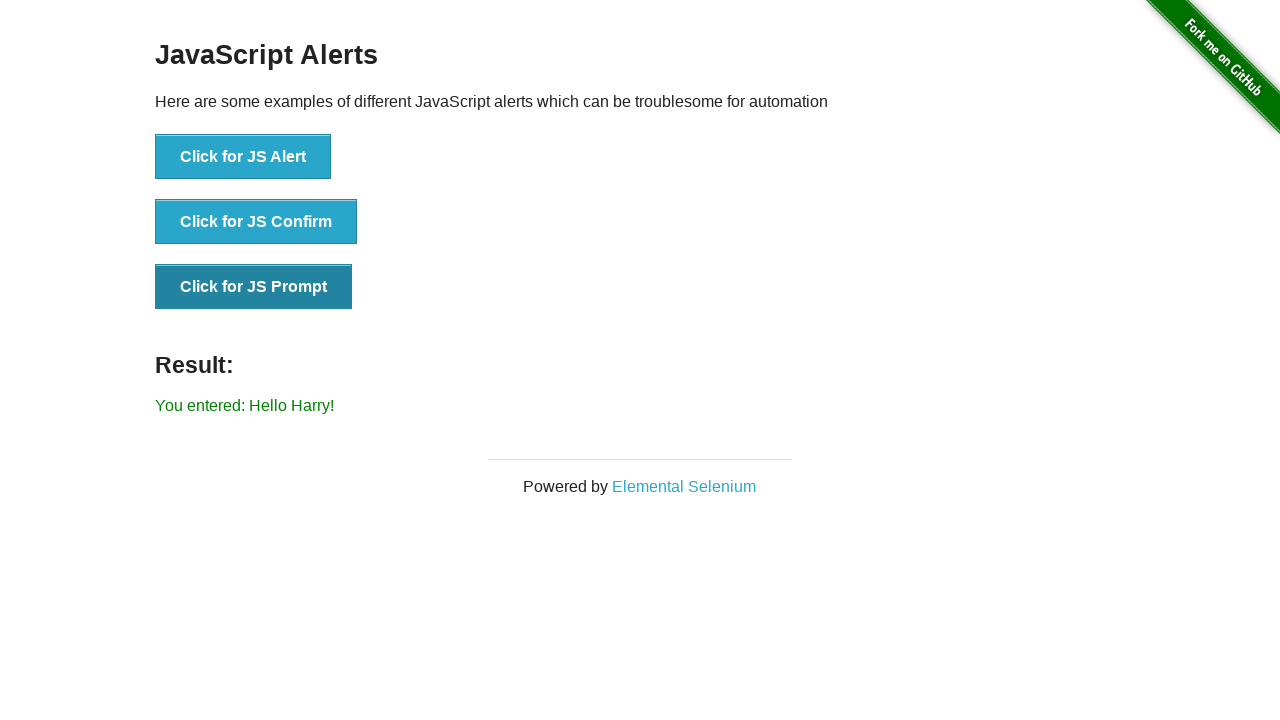

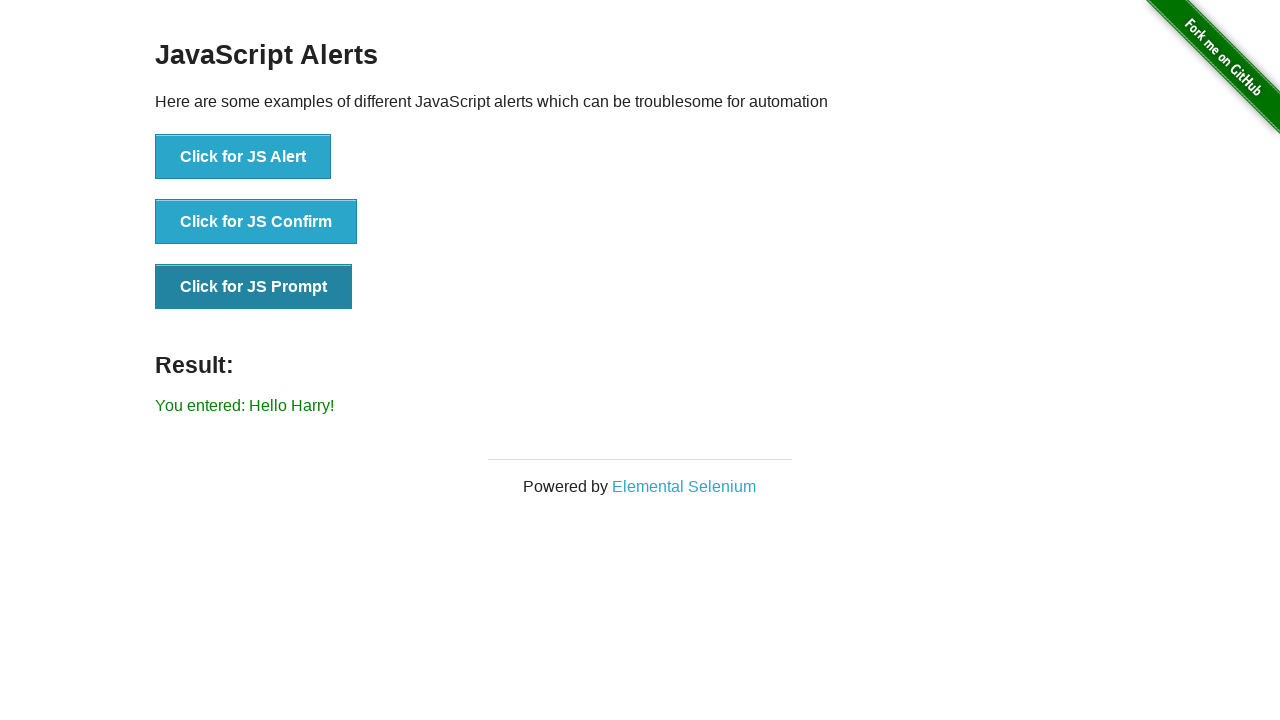